Tests registration form validation with various invalid phone number formats (too short, too long, wrong prefix)

Starting URL: https://alada.vn/tai-khoan/dang-ky.html

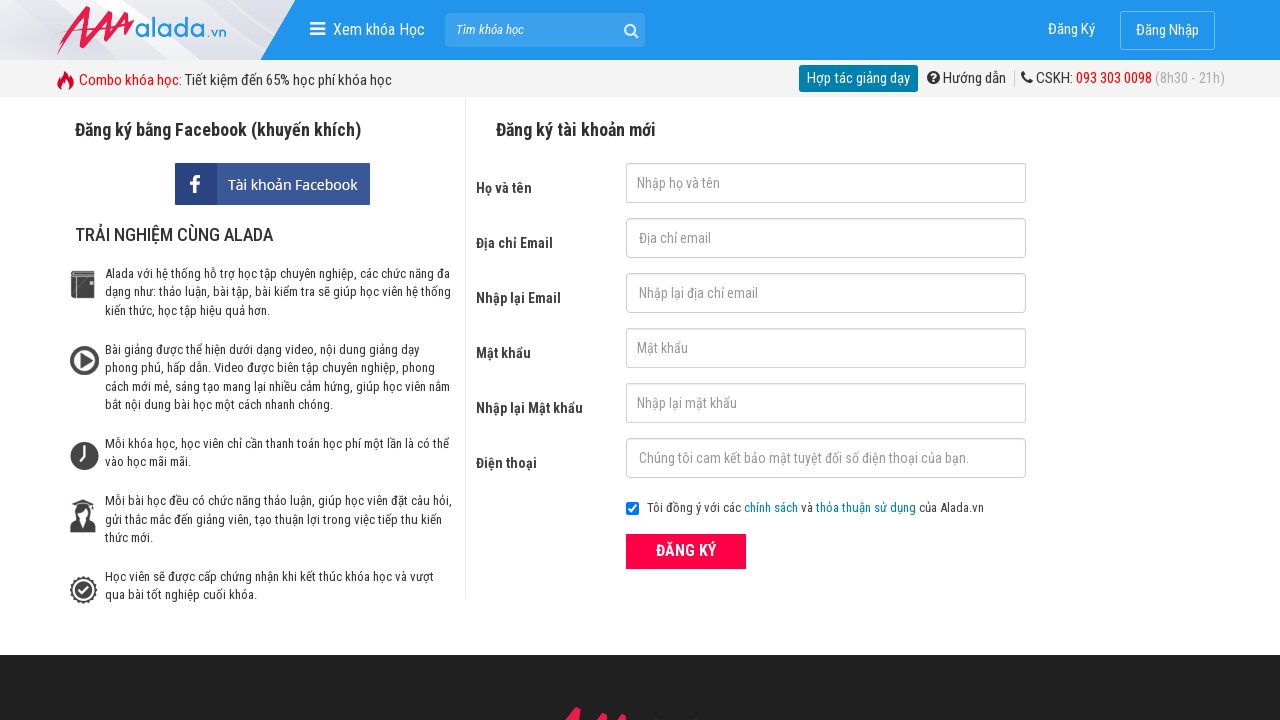

Filled first name field with 'Hang Le' on #txtFirstname
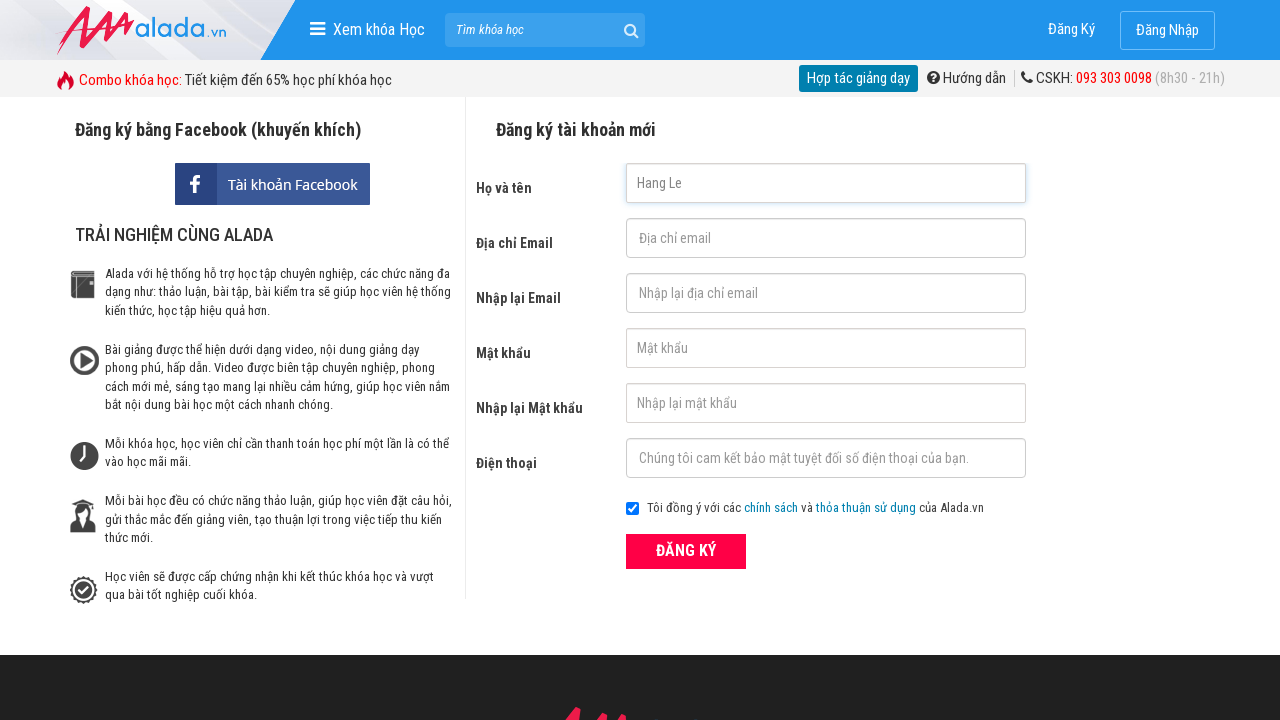

Filled email field with 'hangle@gmail.com' on #txtEmail
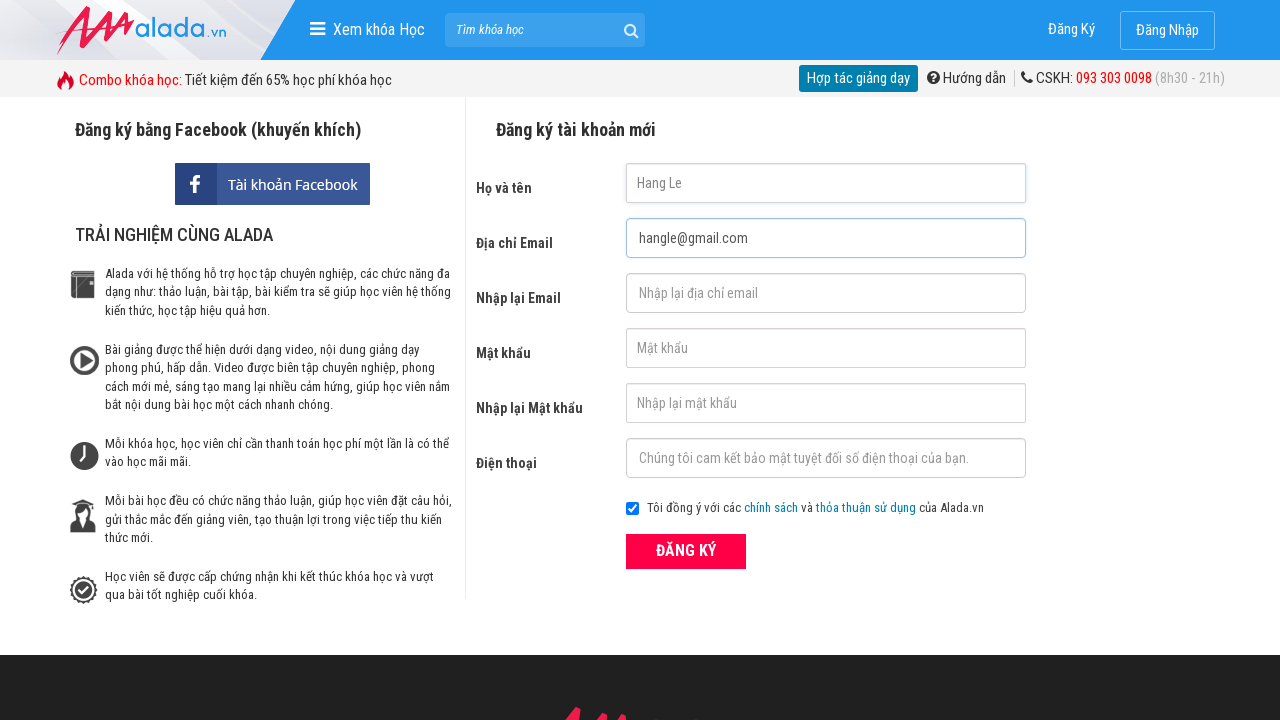

Filled confirm email field with 'hangle@gmail.com' on #txtCEmail
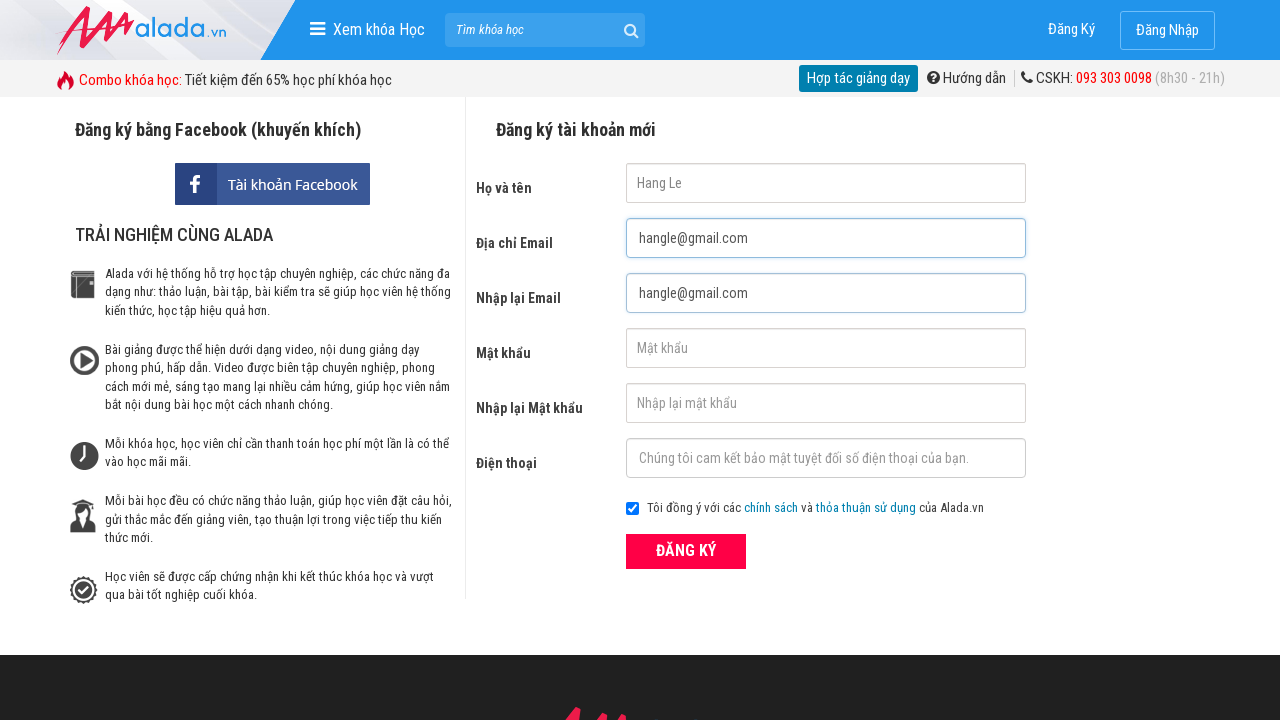

Filled password field with '12345678' on #txtPassword
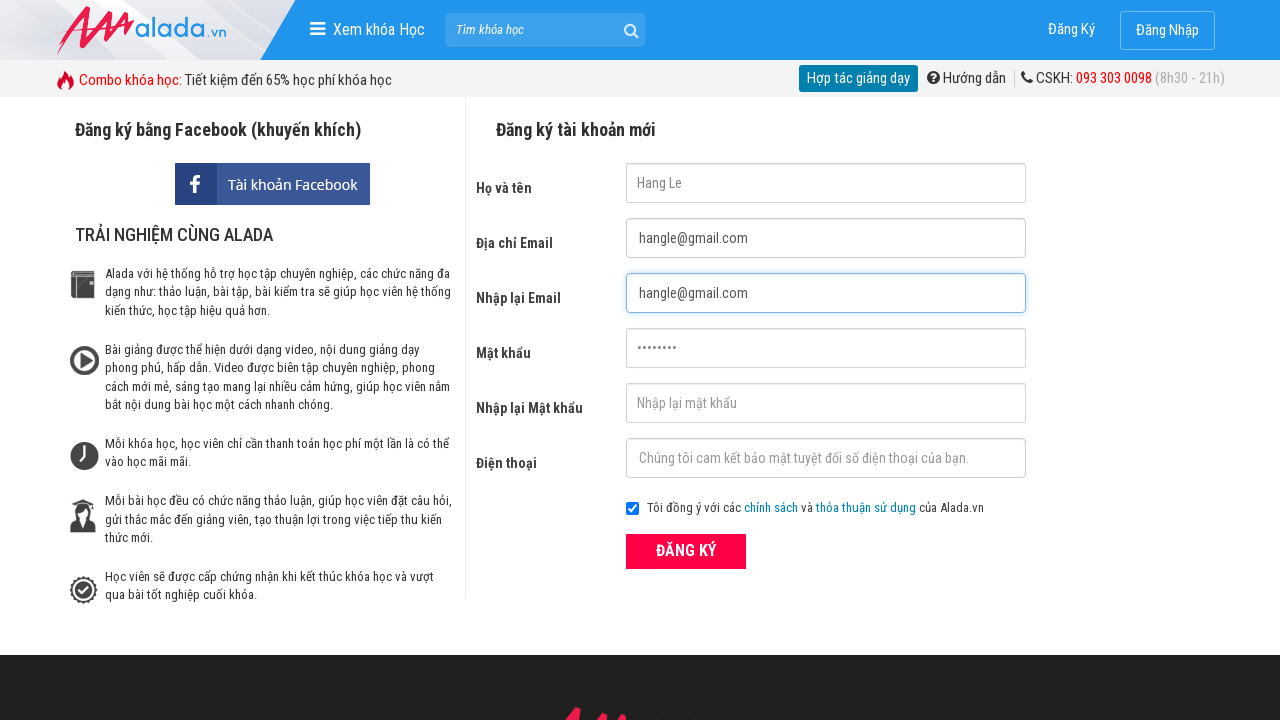

Filled confirm password field with '12345678' on #txtCPassword
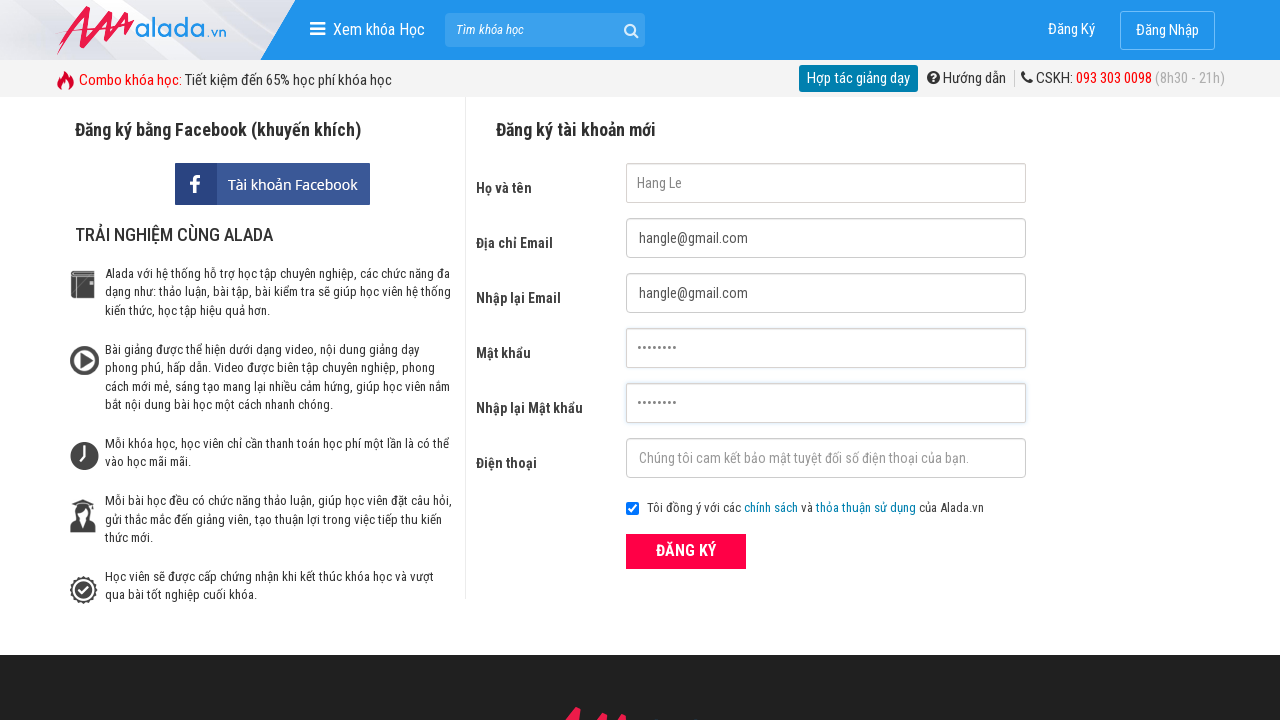

Filled phone field with too short number '097876575' (9 digits) on #txtPhone
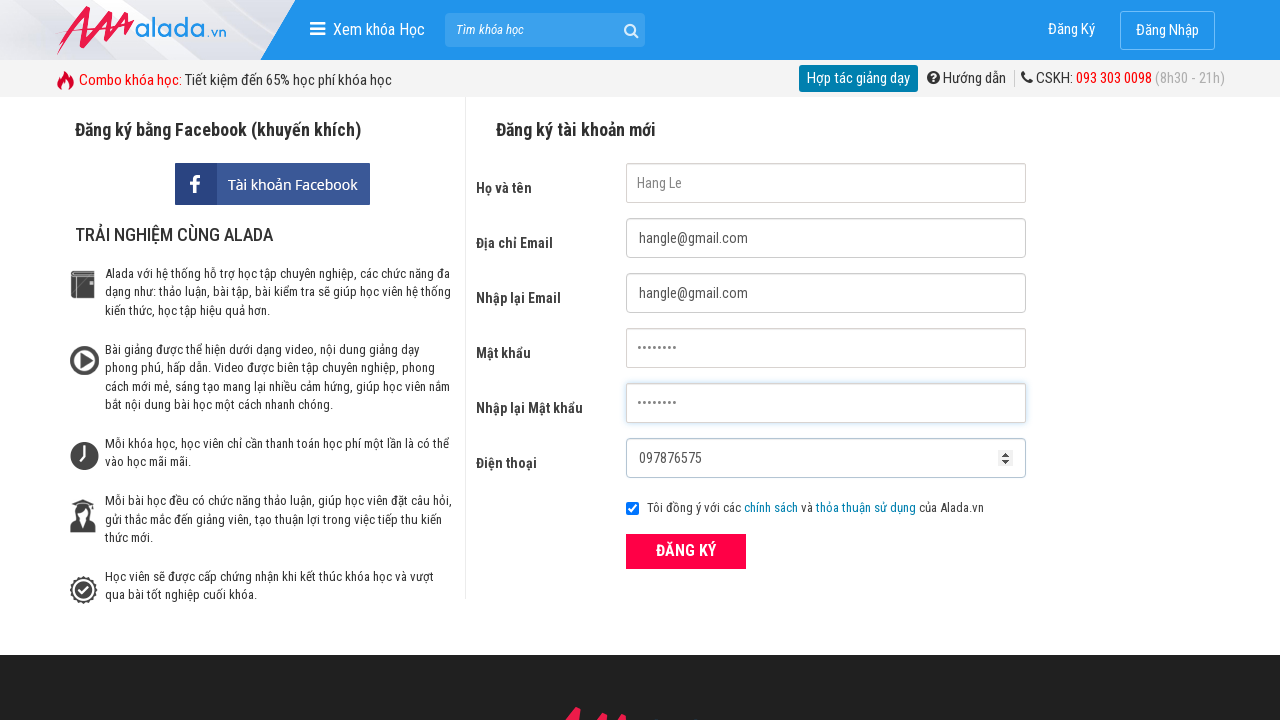

Clicked register button to submit form with short phone number at (686, 551) on button.btn_pink_sm.fs16
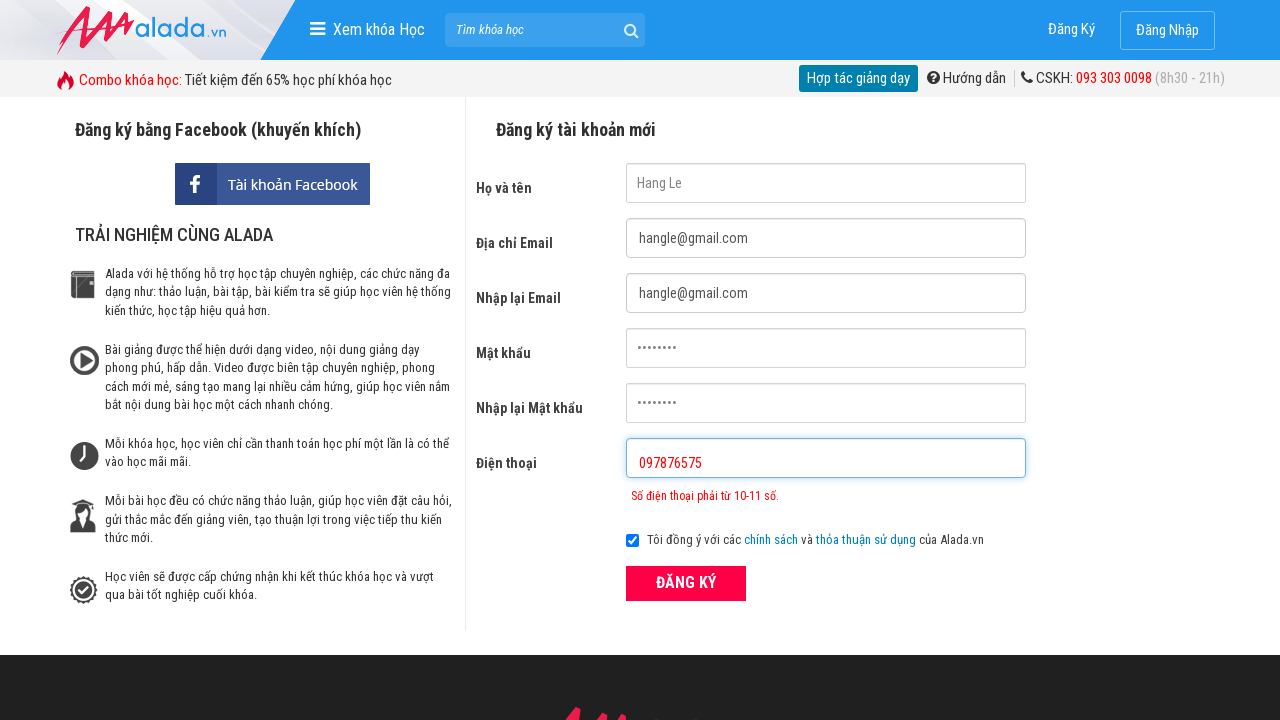

Waited for phone validation error to appear
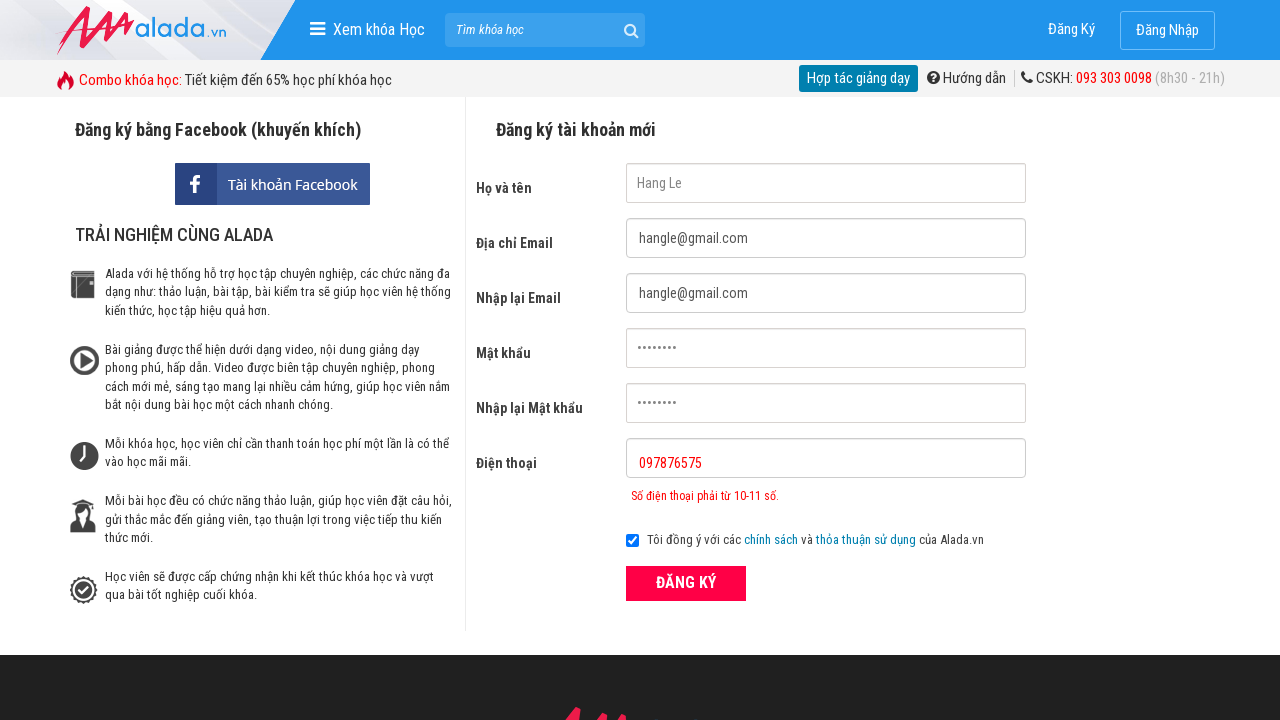

Cleared phone field on #txtPhone
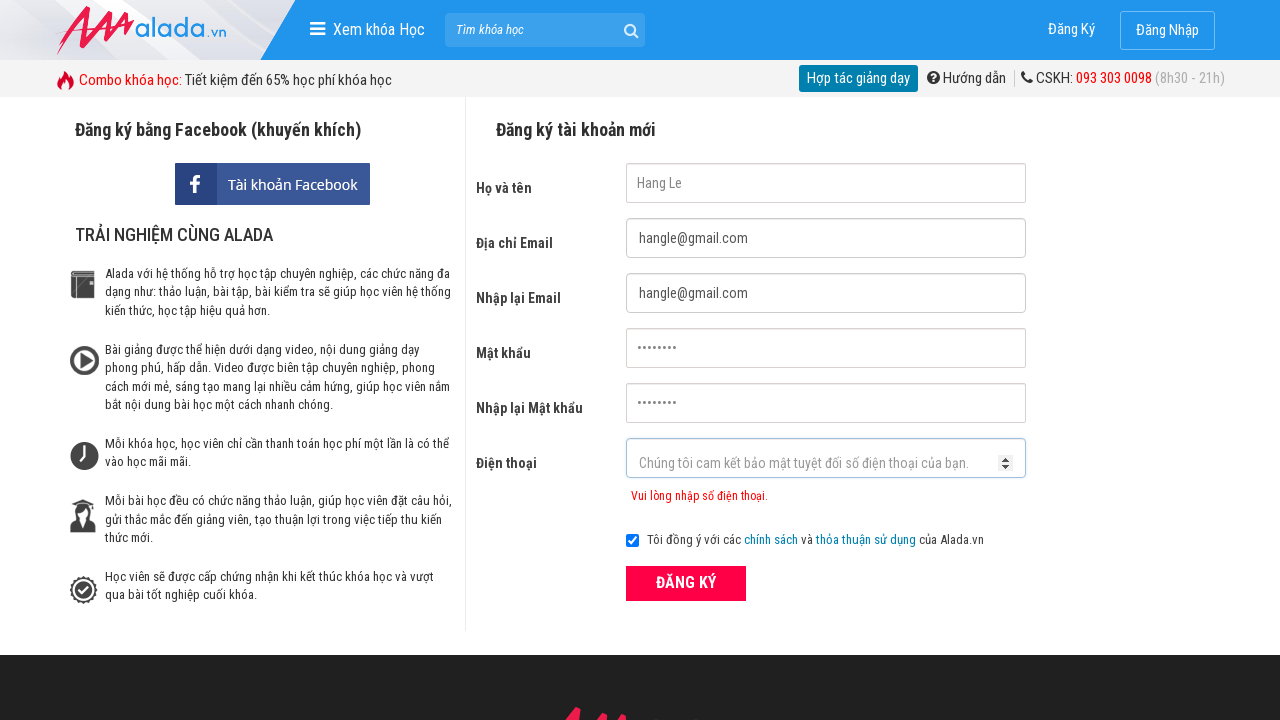

Filled phone field with too long number '097876575678' (12 digits) on #txtPhone
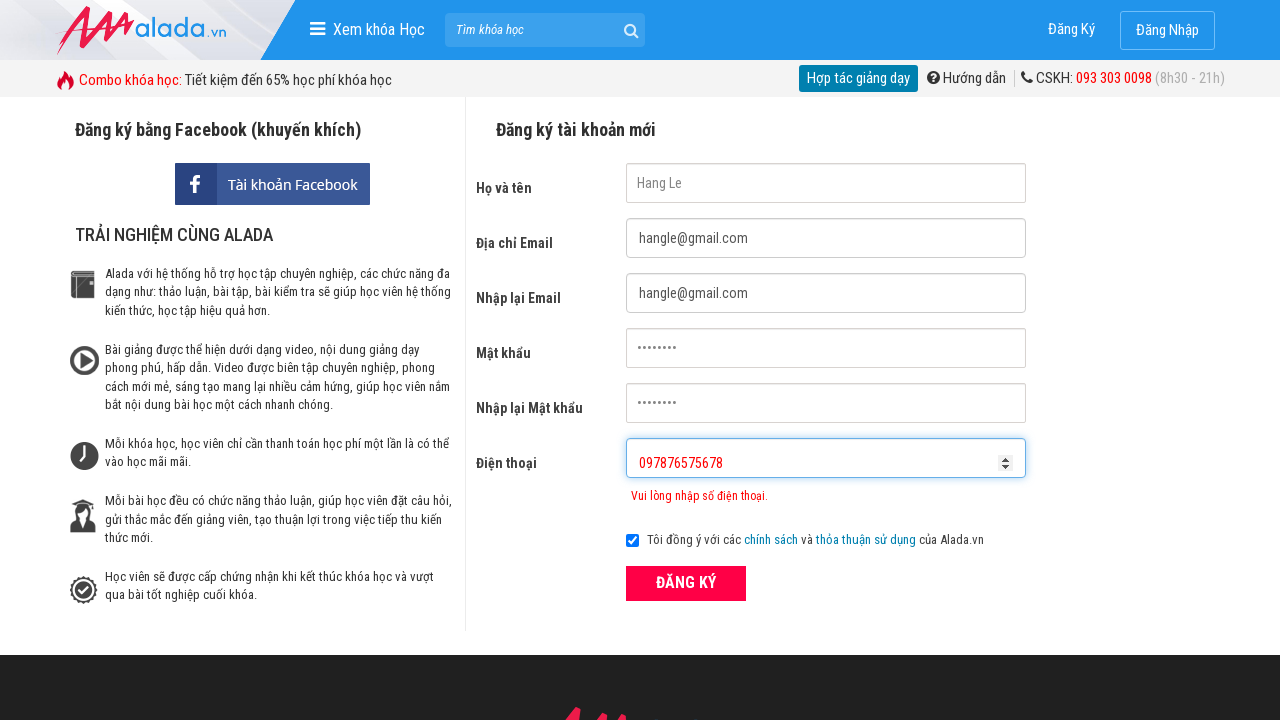

Clicked register button to submit form with long phone number at (686, 583) on button.btn_pink_sm.fs16
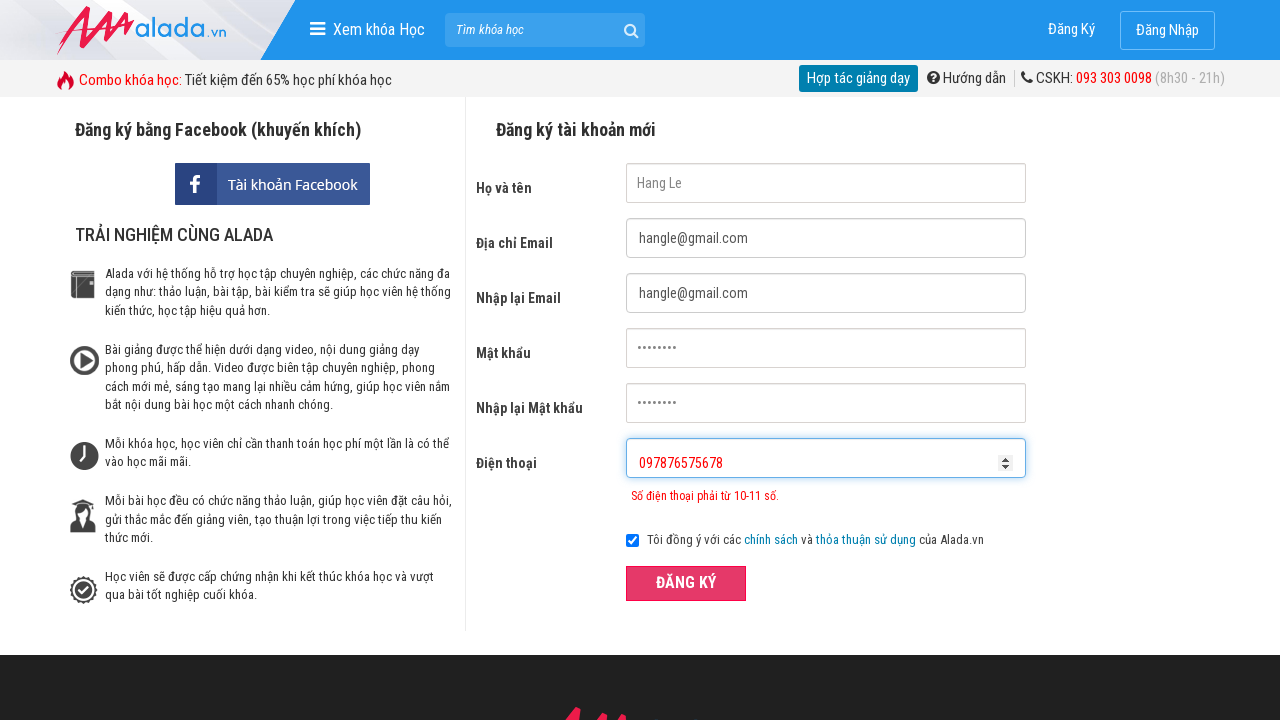

Cleared phone field on #txtPhone
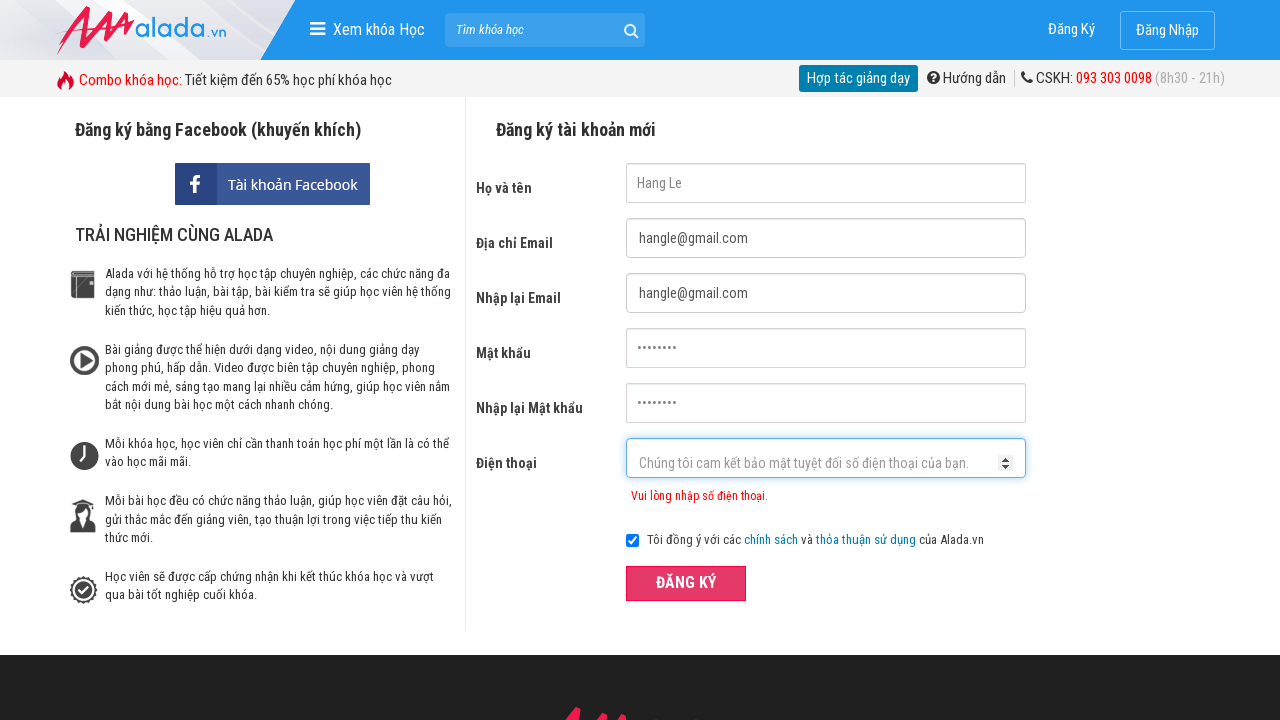

Filled phone field with invalid prefix number '9787657567' on #txtPhone
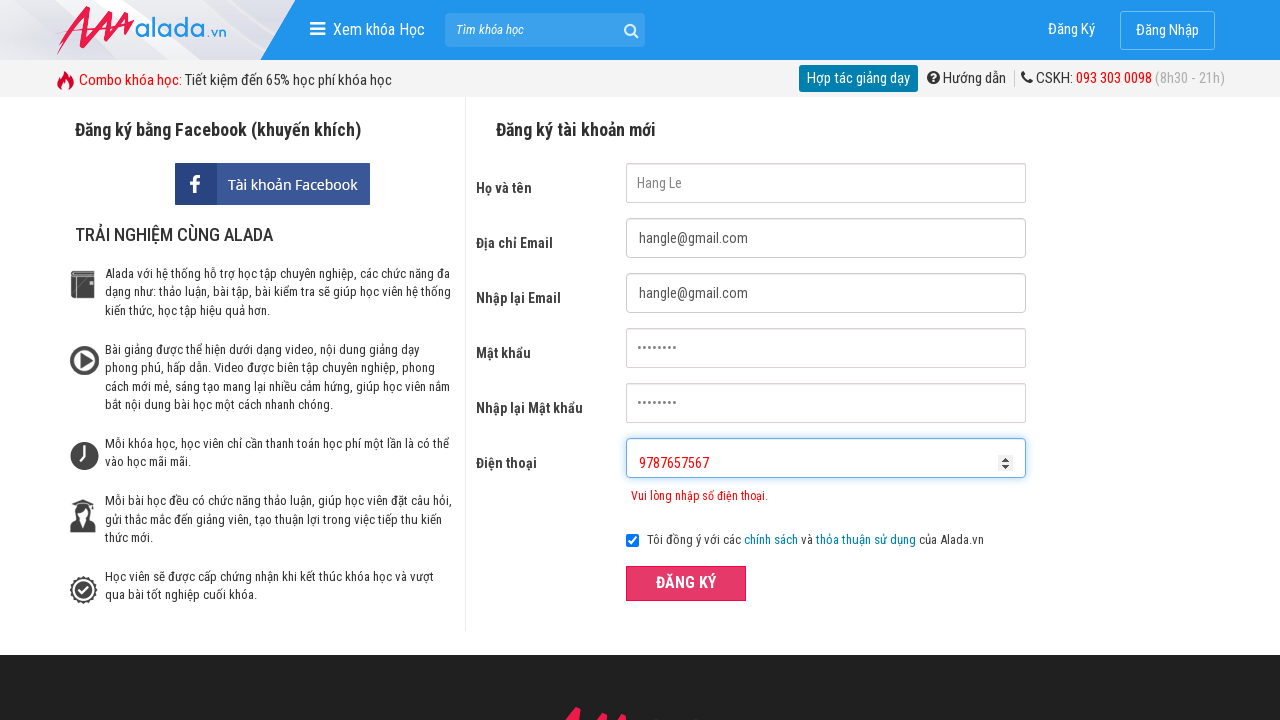

Clicked register button to submit form with invalid prefix phone number at (686, 583) on button.btn_pink_sm.fs16
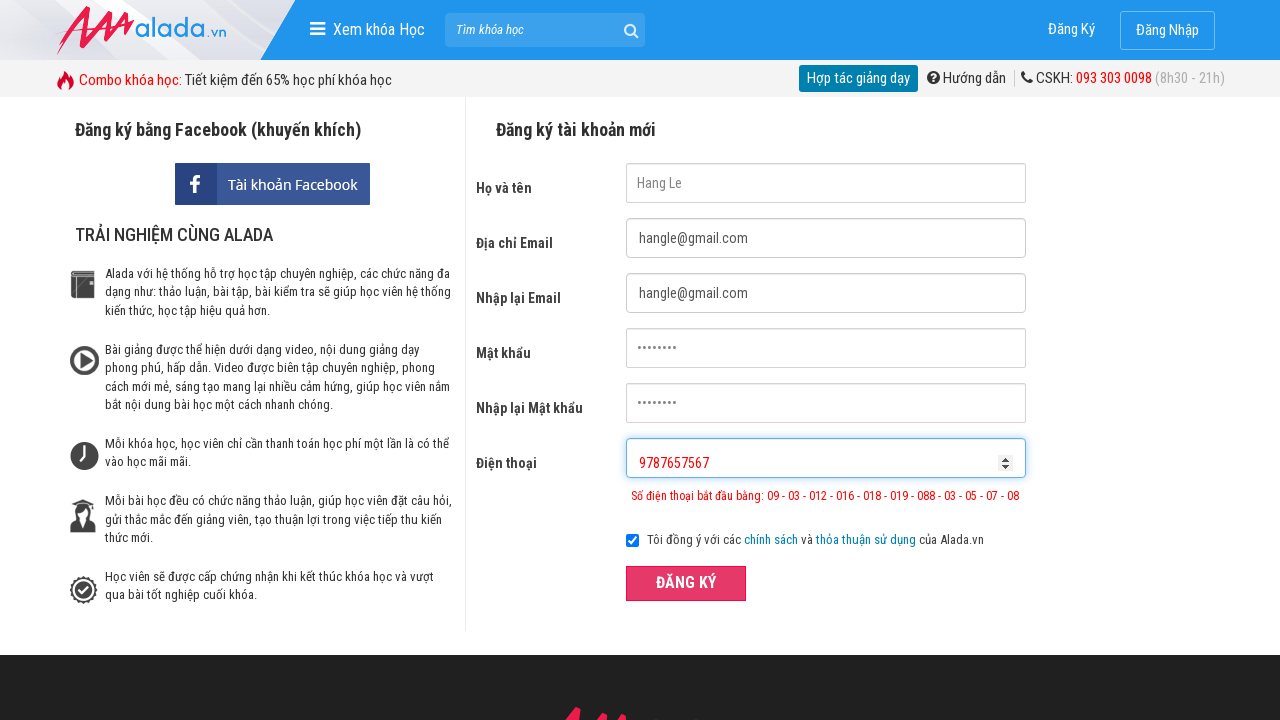

Waited for phone validation error with invalid prefix to appear
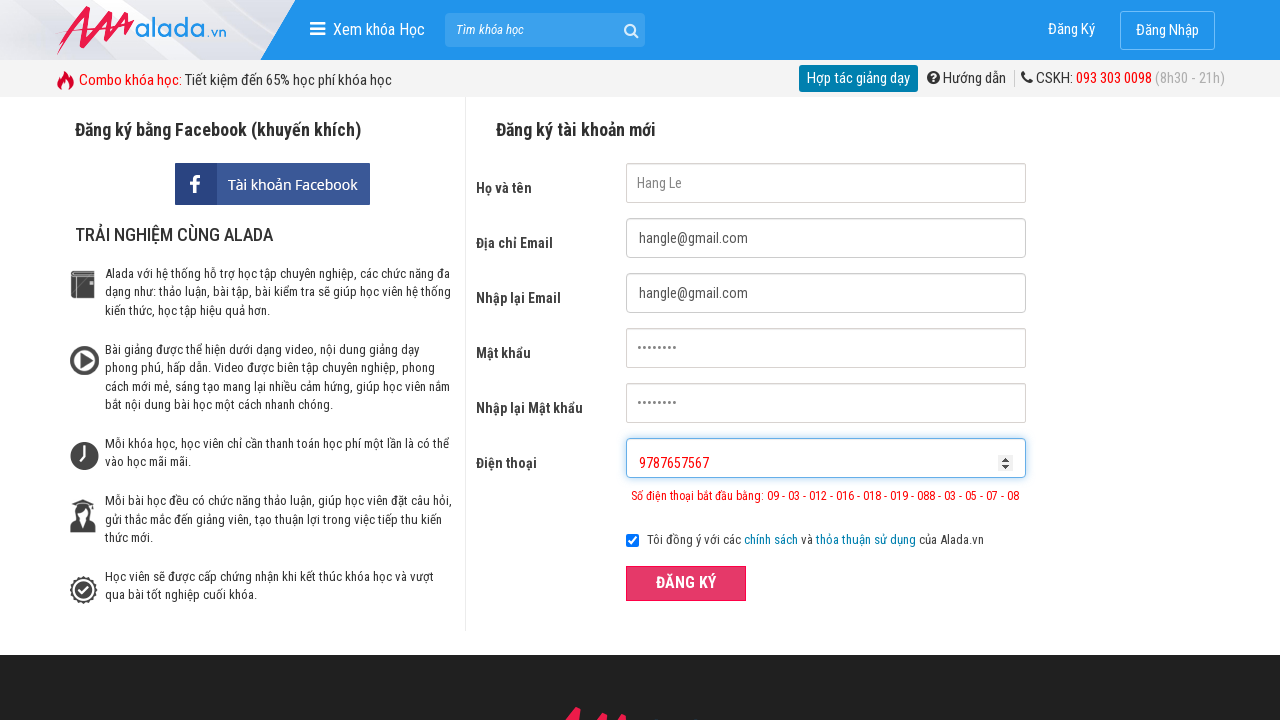

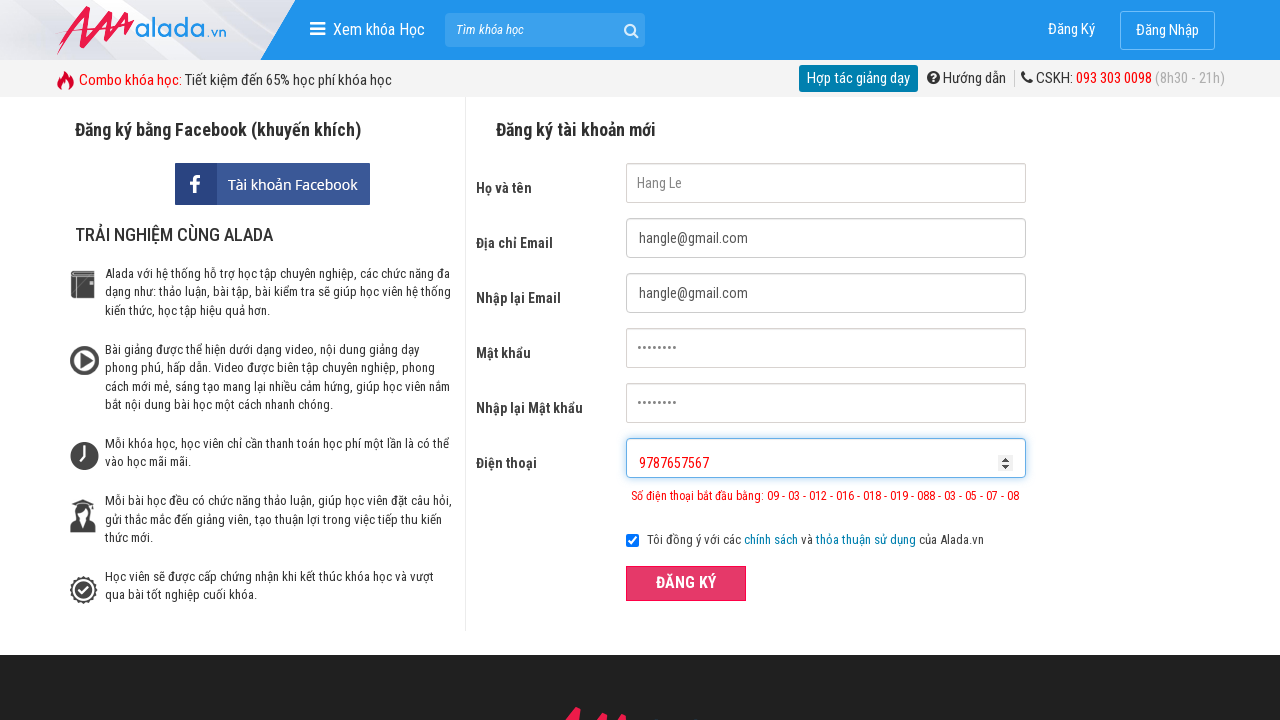